Tests an e-commerce flow by adding multiple items to cart, applying a promo code, and verifying the discount is applied

Starting URL: https://rahulshettyacademy.com/seleniumPractise/#/

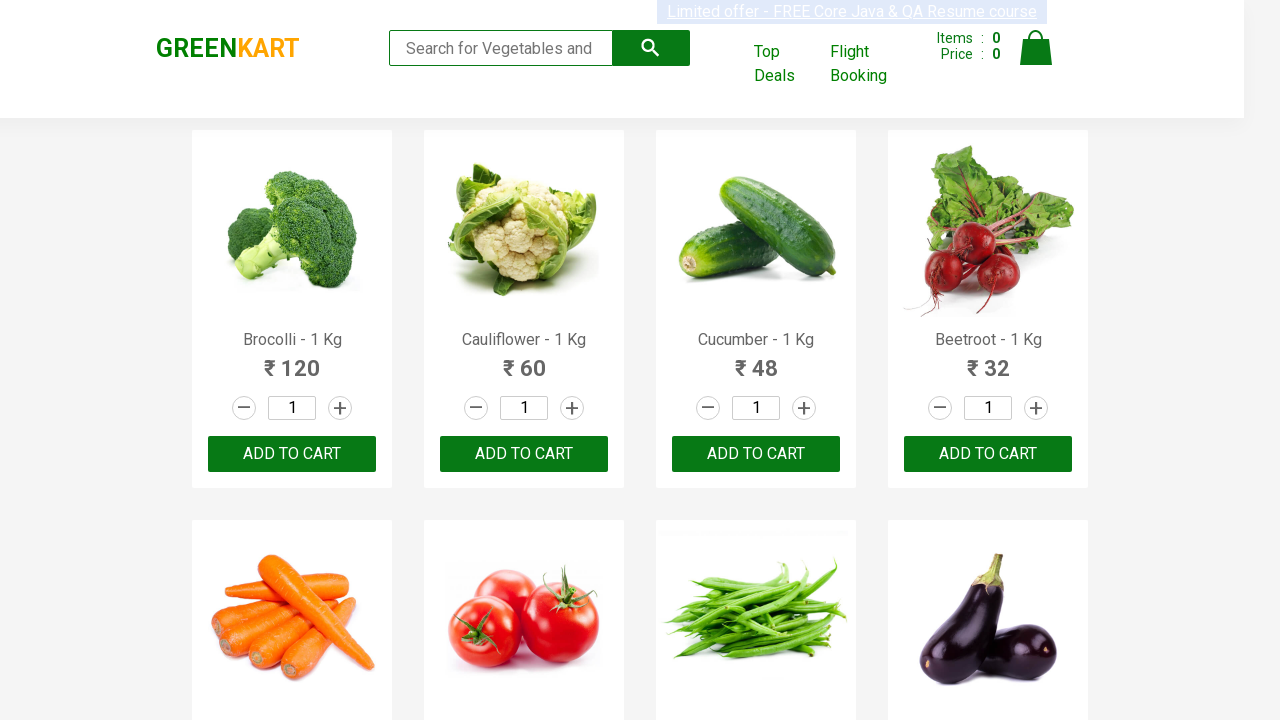

Waited 3 seconds for products to load
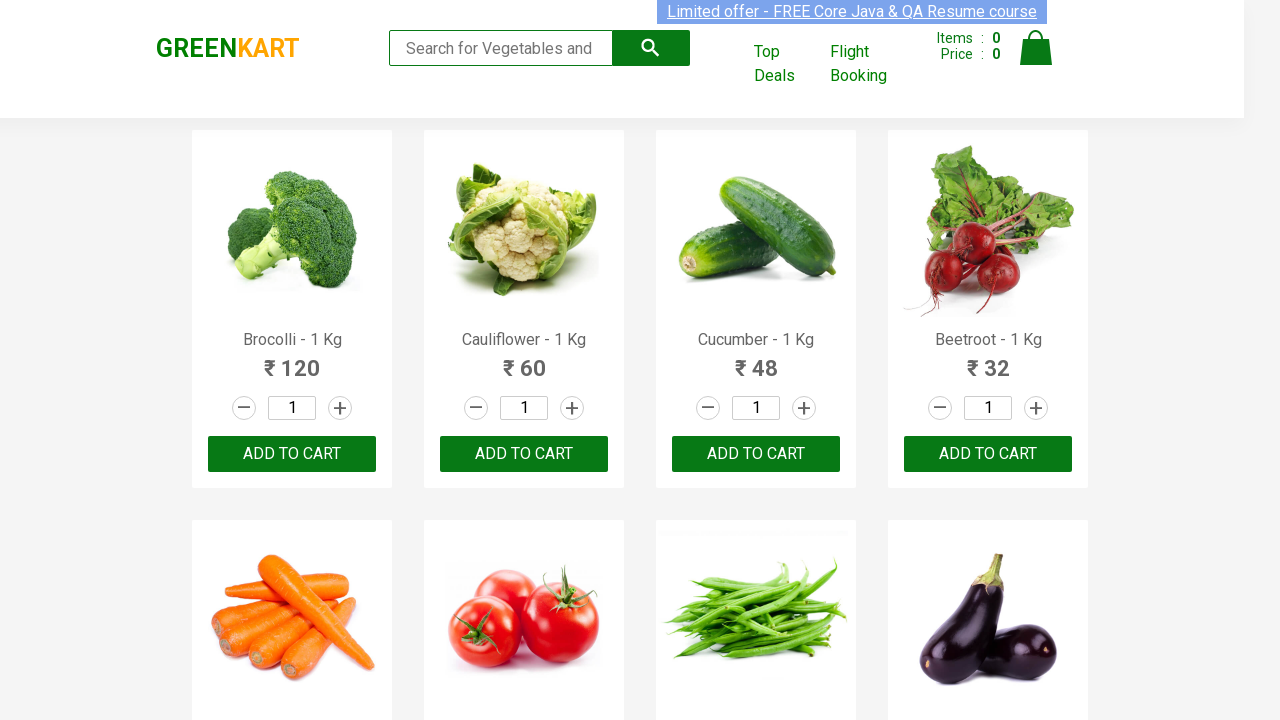

Retrieved all product elements from the page
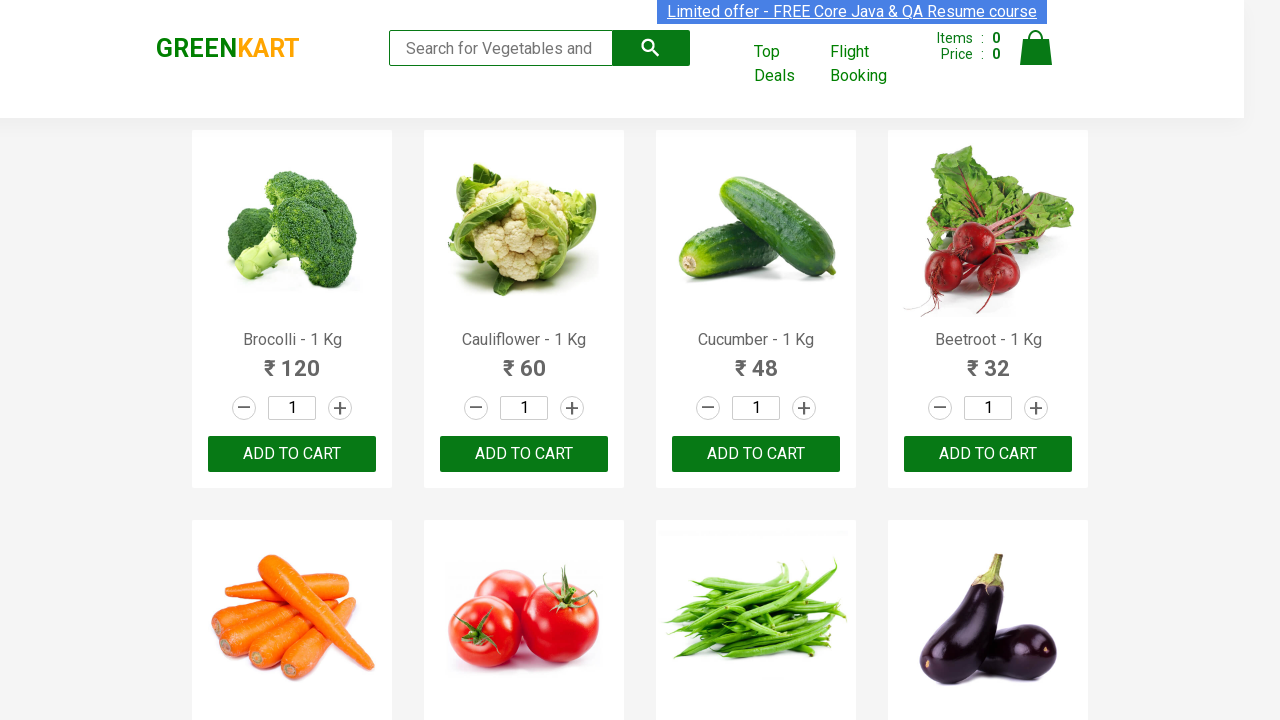

Added Brocolli to cart at (292, 454) on div.product-action > button >> nth=0
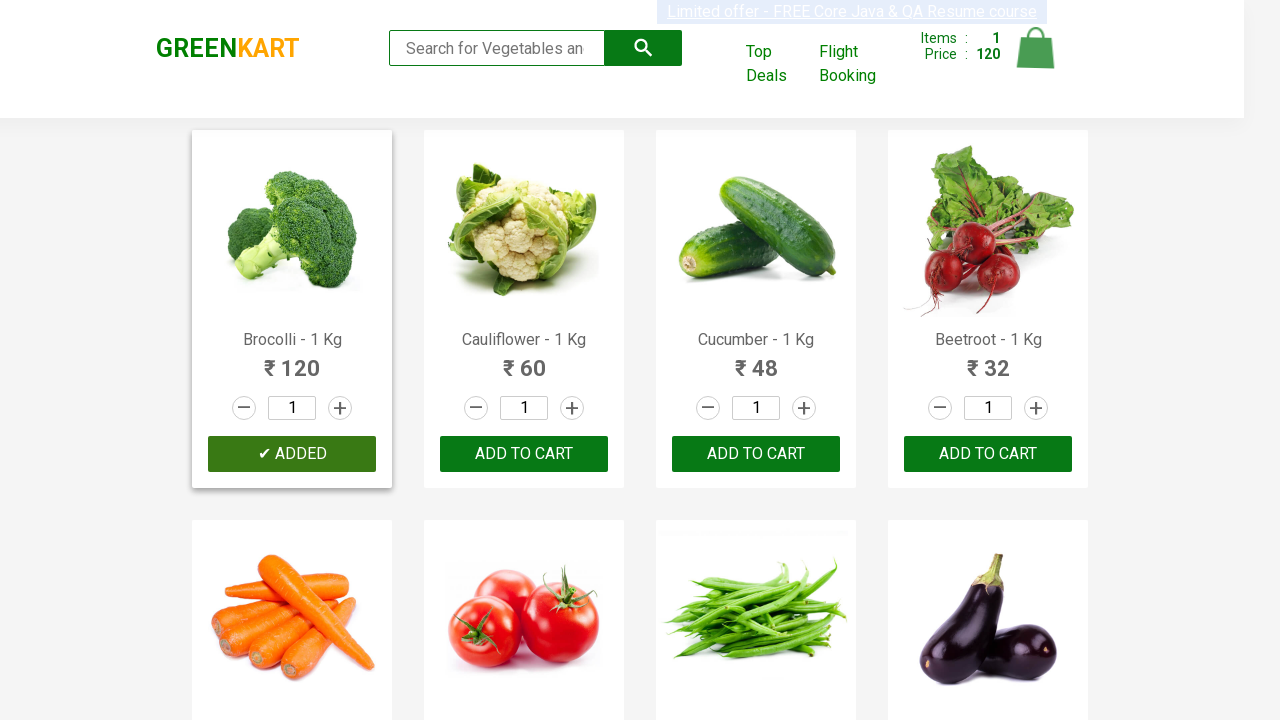

Added Cucumber to cart at (756, 454) on div.product-action > button >> nth=2
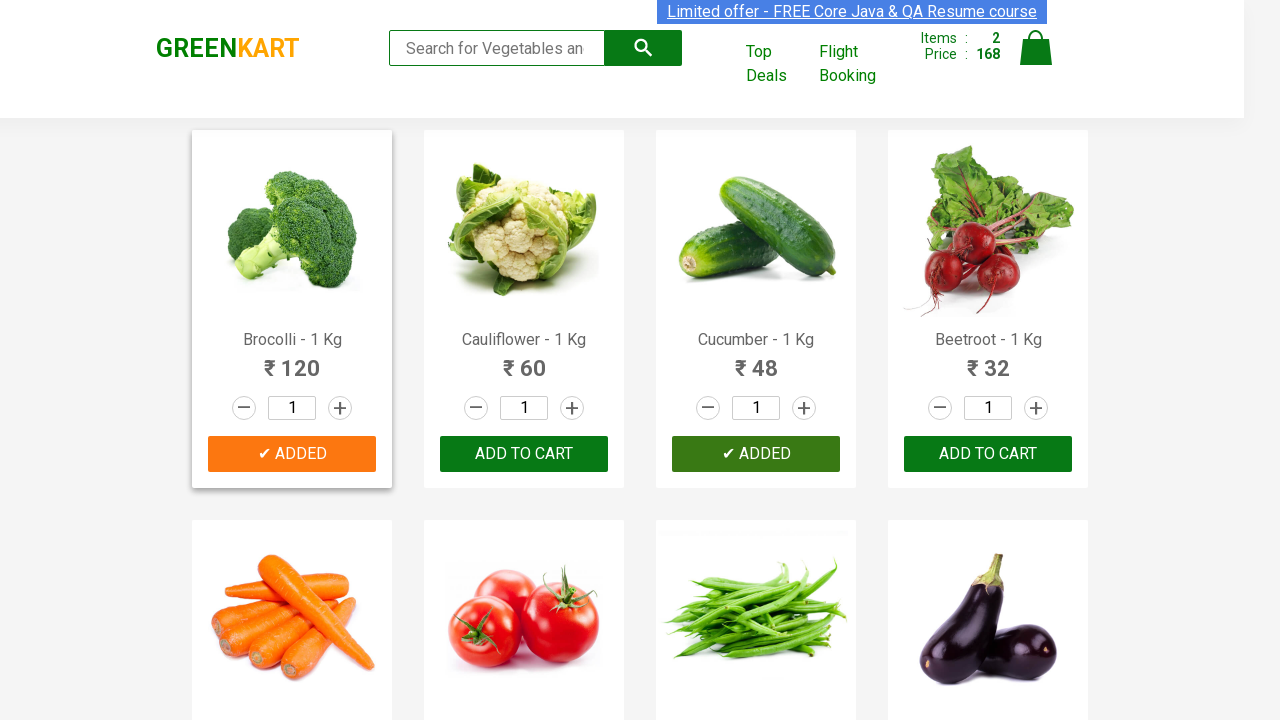

Added Beetroot to cart at (988, 454) on div.product-action > button >> nth=3
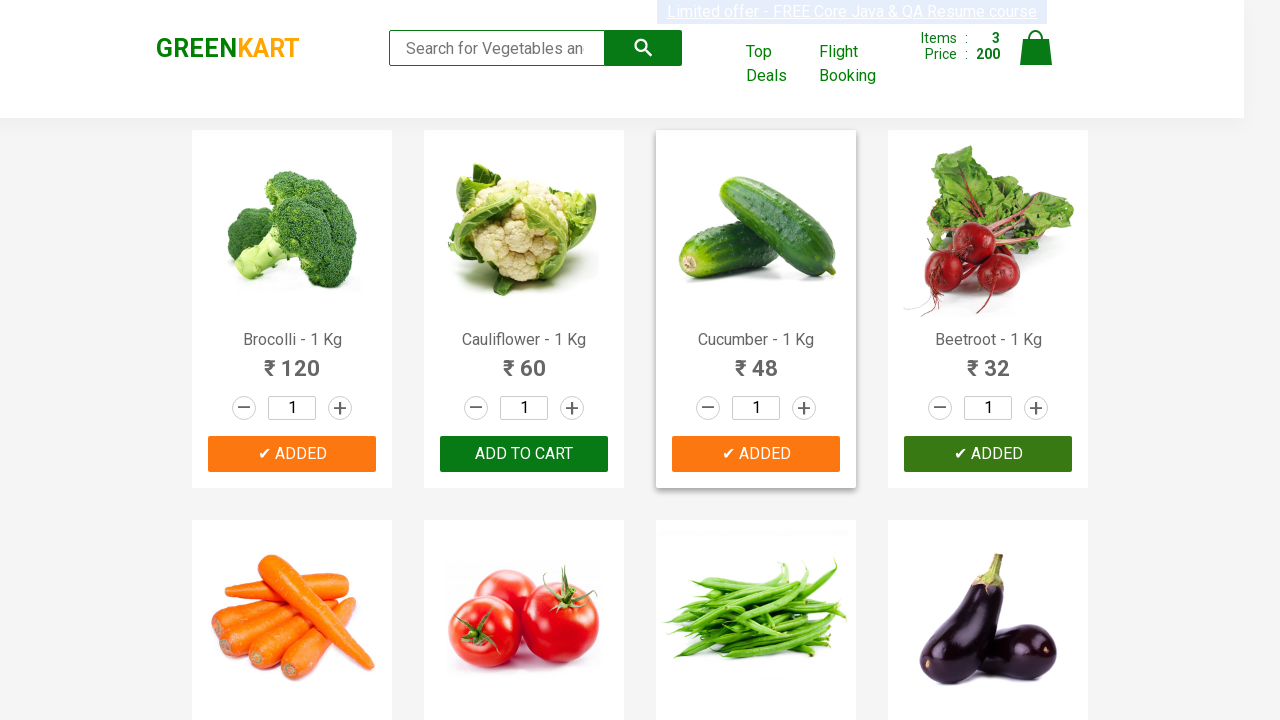

Added Beans to cart at (756, 360) on div.product-action > button >> nth=6
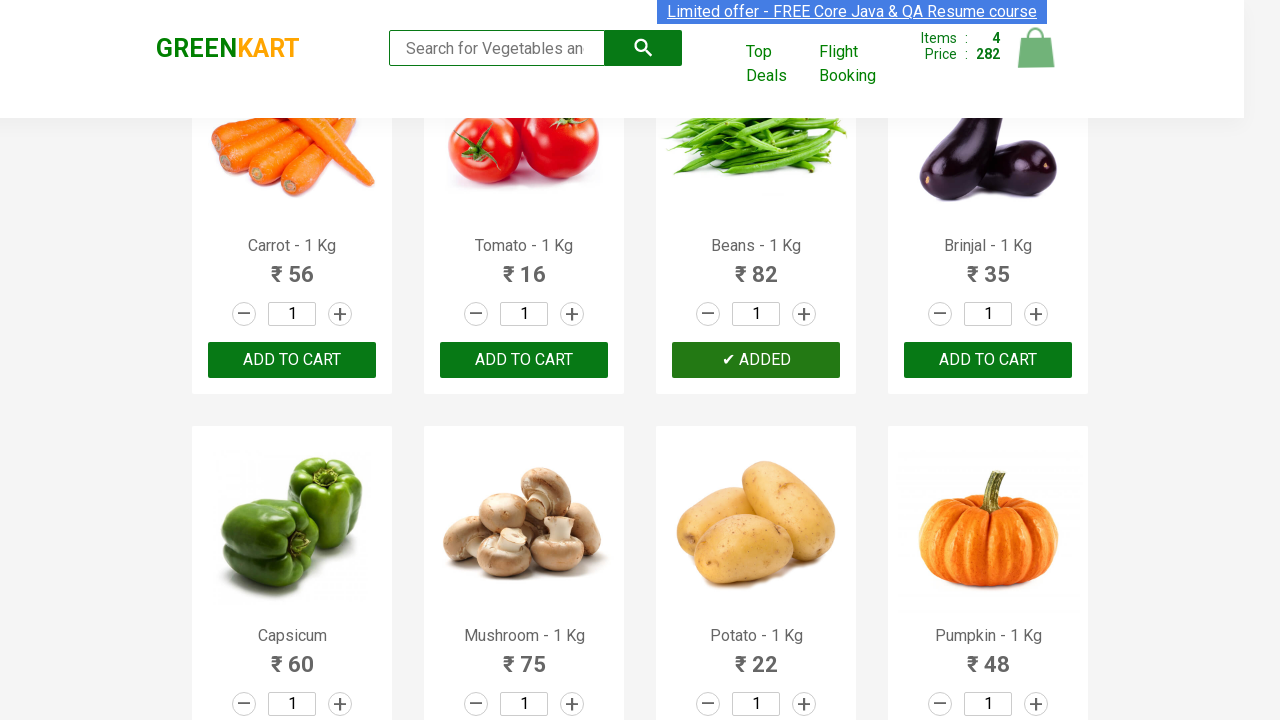

Clicked on cart icon to view cart at (1036, 48) on img[alt='Cart']
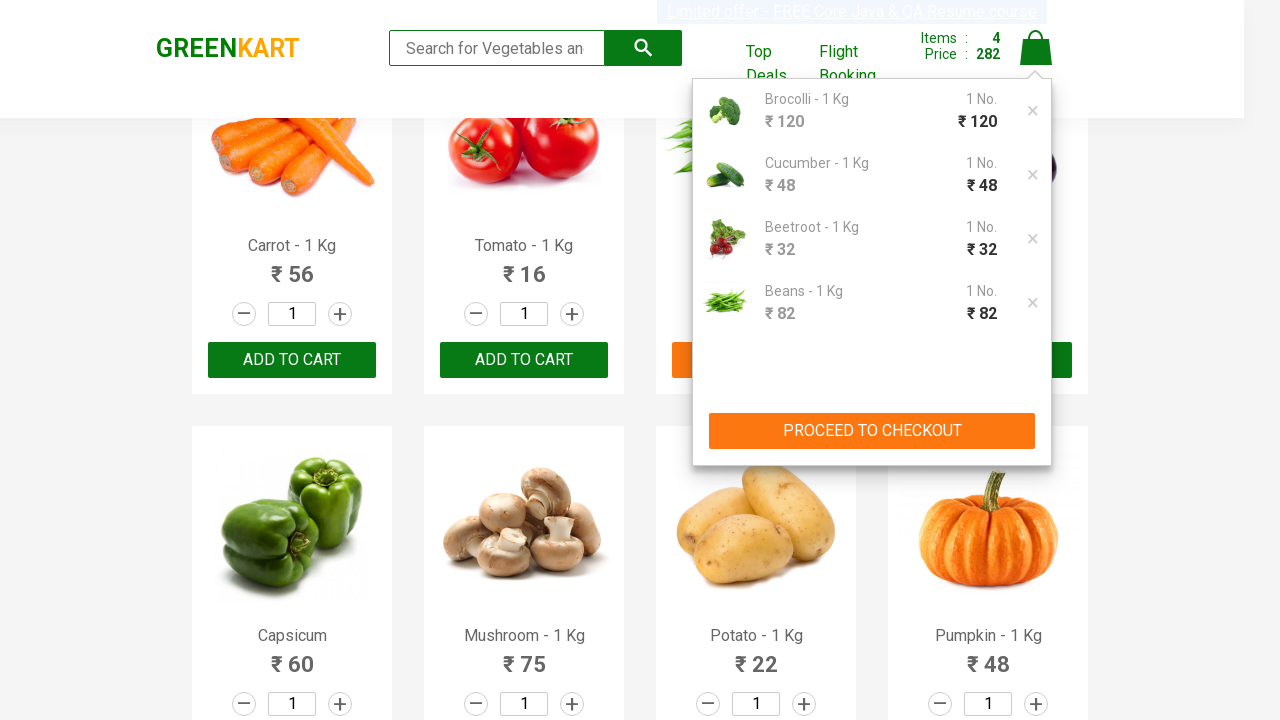

Clicked PROCEED TO CHECKOUT button at (872, 431) on xpath=//button[contains(text(),'PROCEED TO CHECKOUT')]
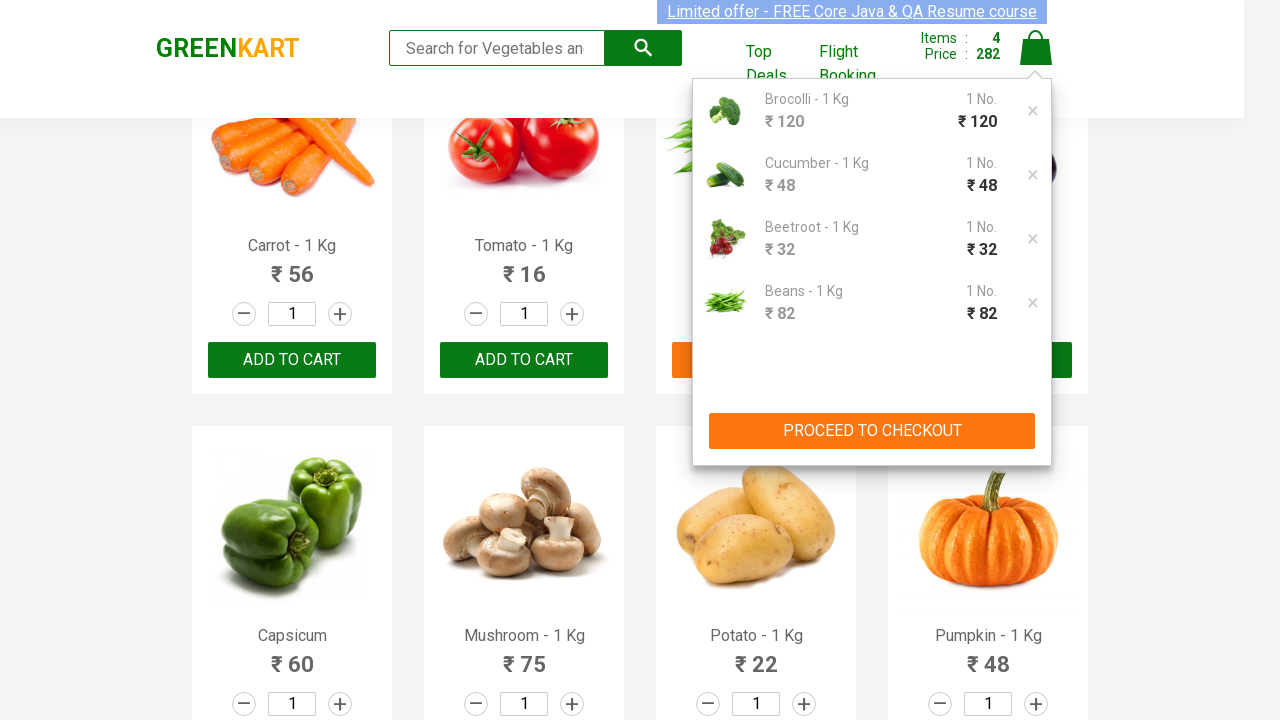

Promo code input field loaded
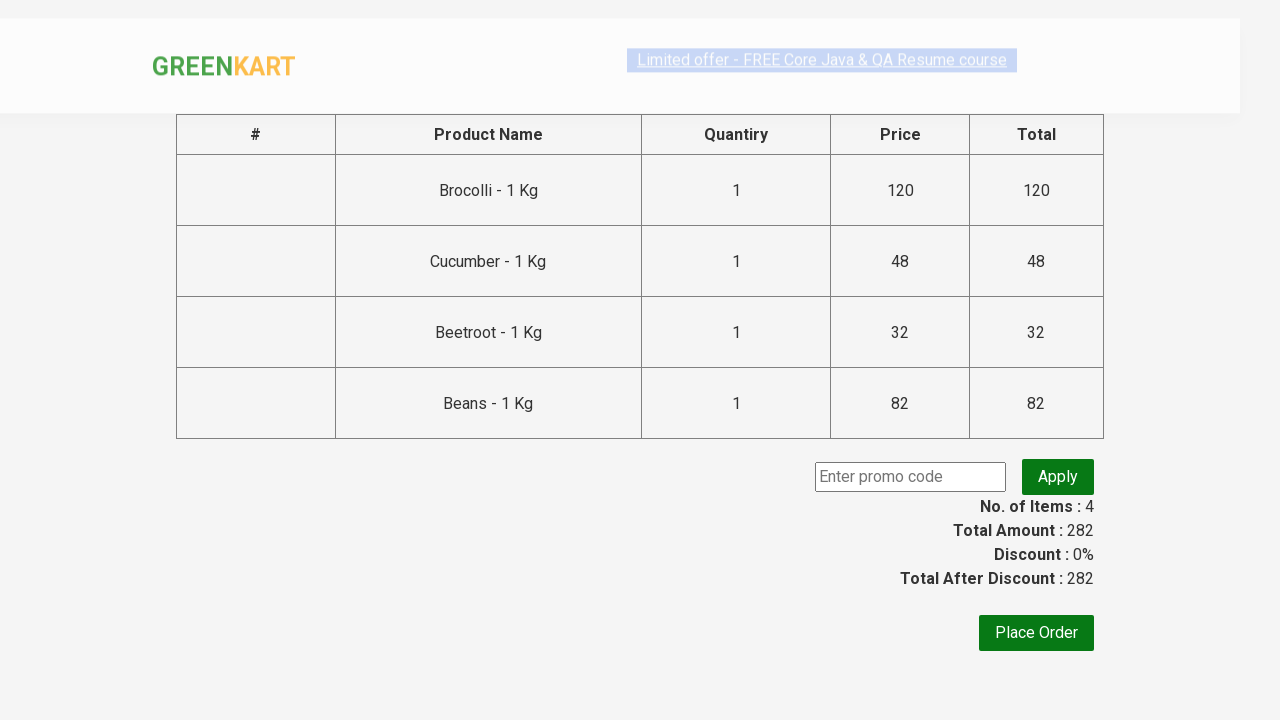

Entered promo code 'rahulshettyacademy' on input.promocode
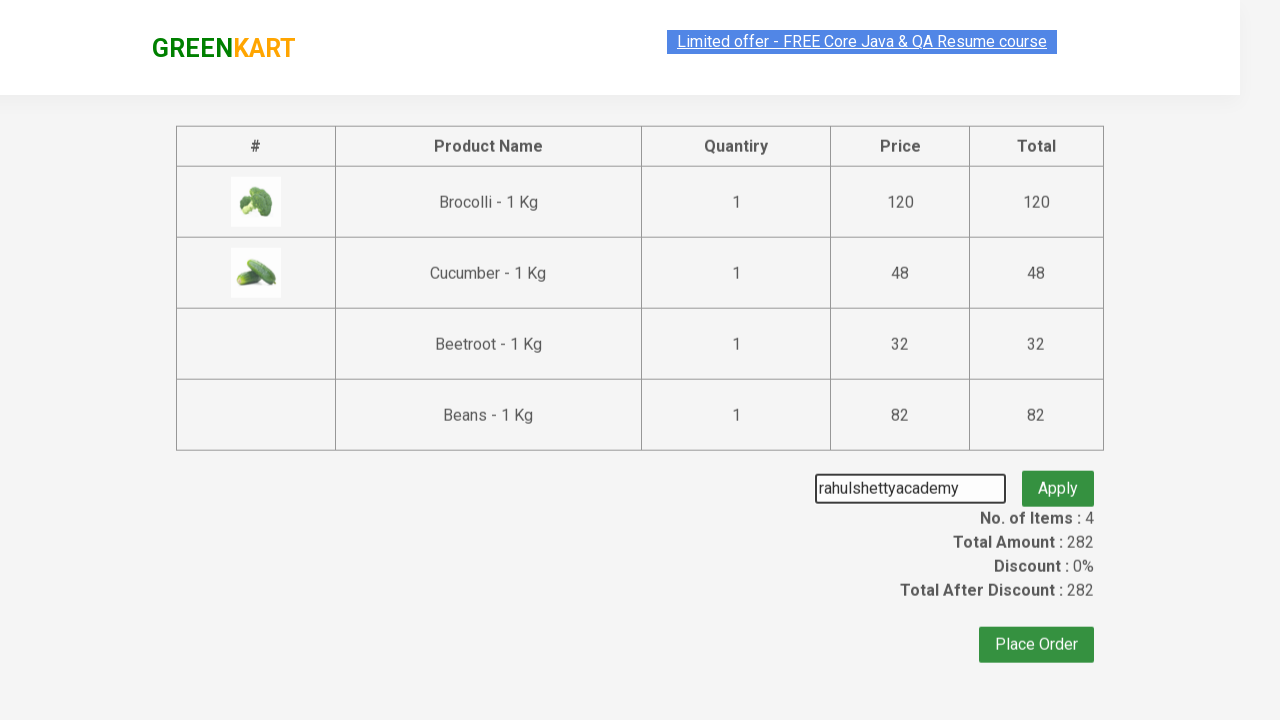

Clicked Apply button to apply promo code at (1058, 477) on button.promoBtn
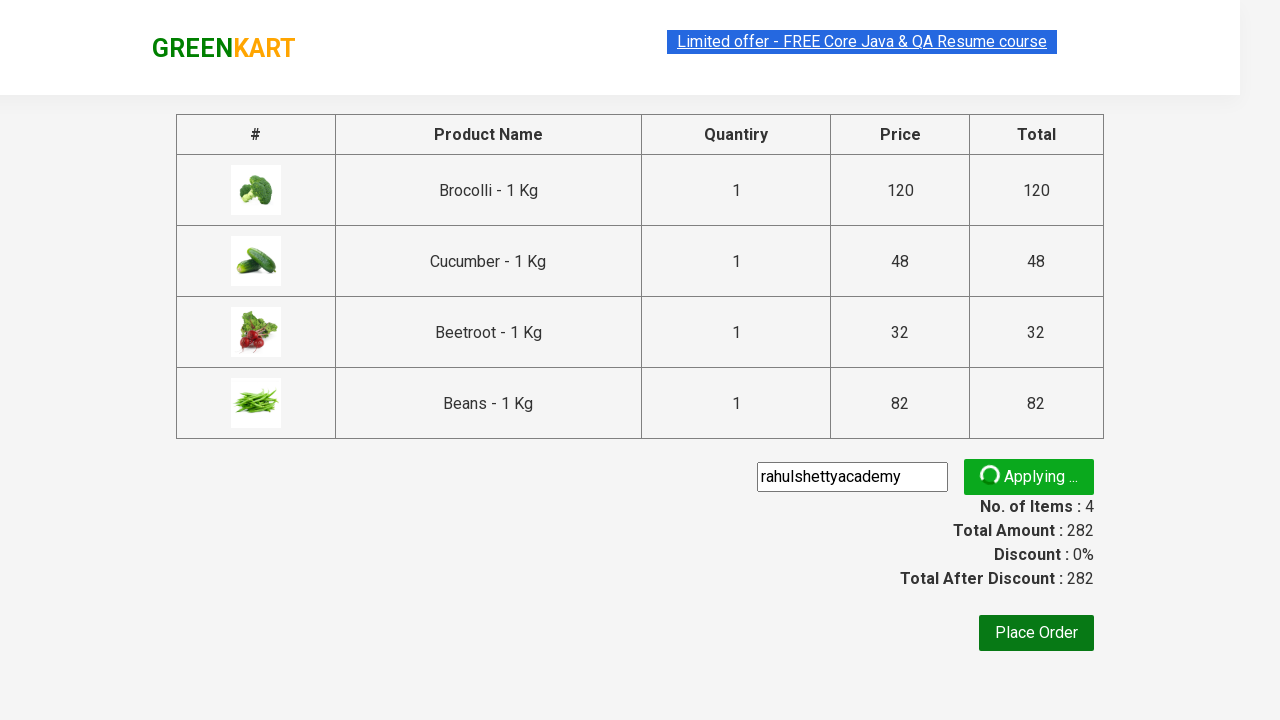

Promo info message appeared
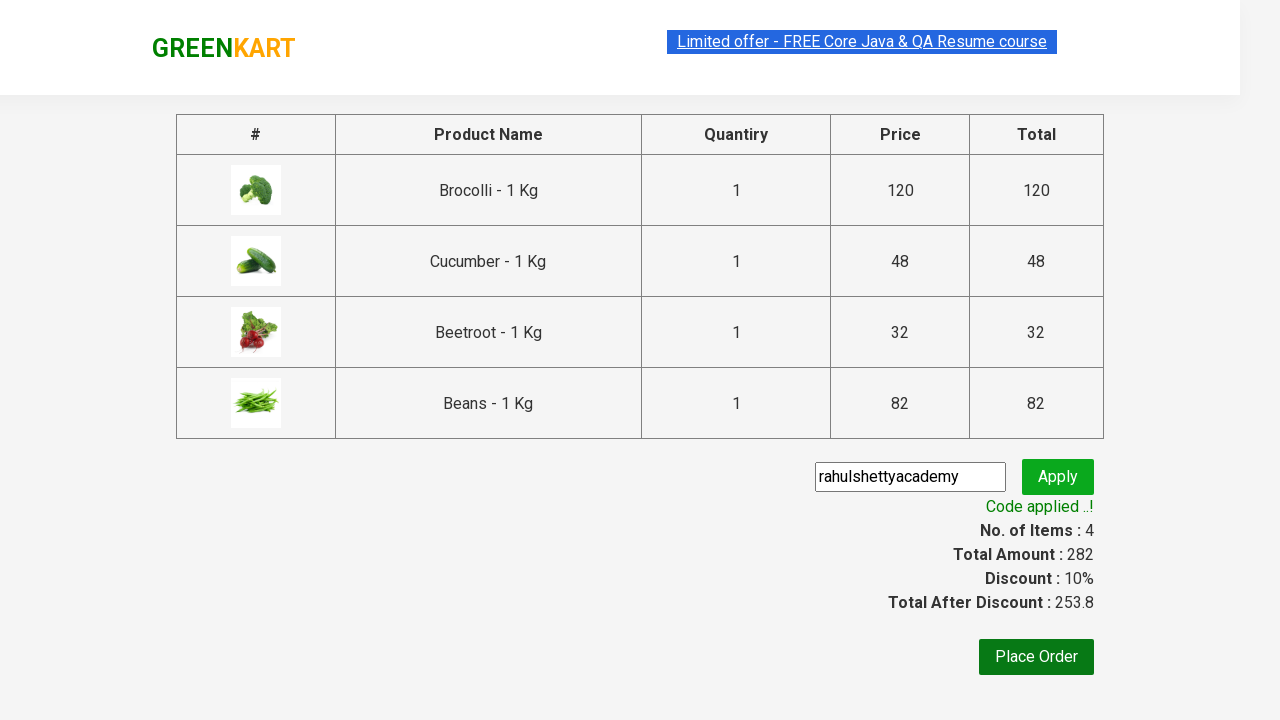

Retrieved promo status message: 'Code applied ..!'
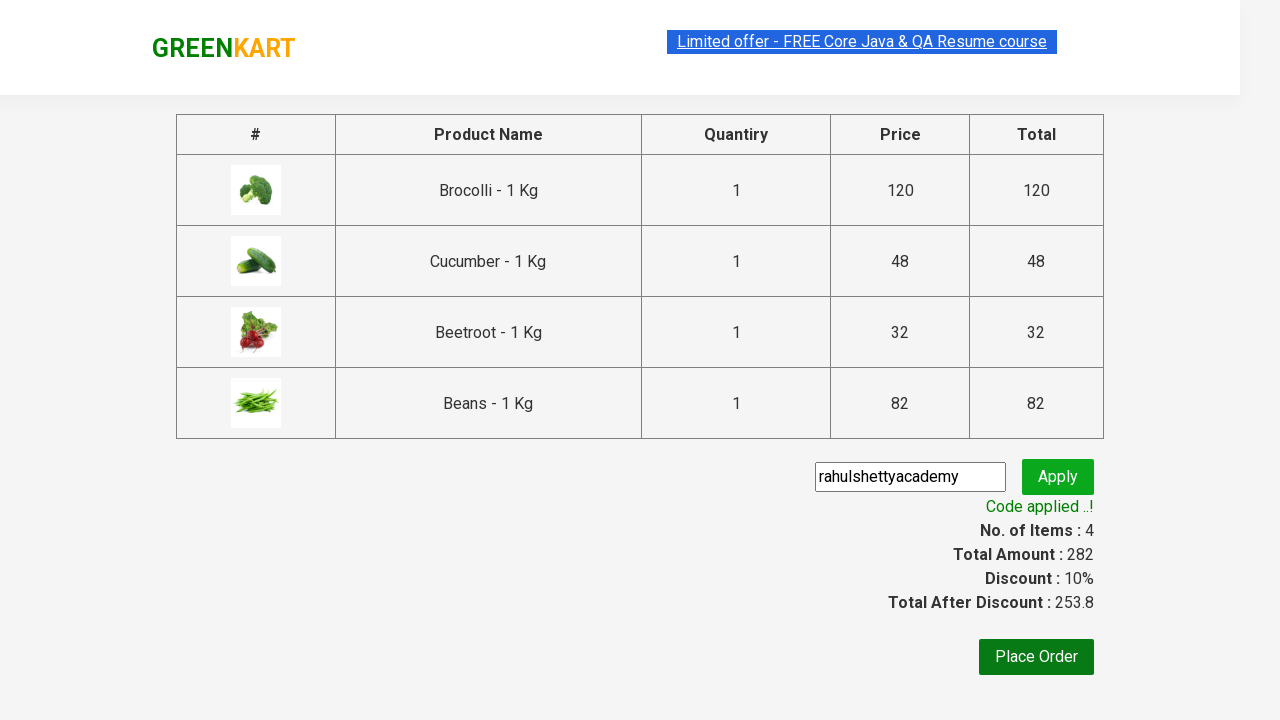

Verified promo code was successfully applied
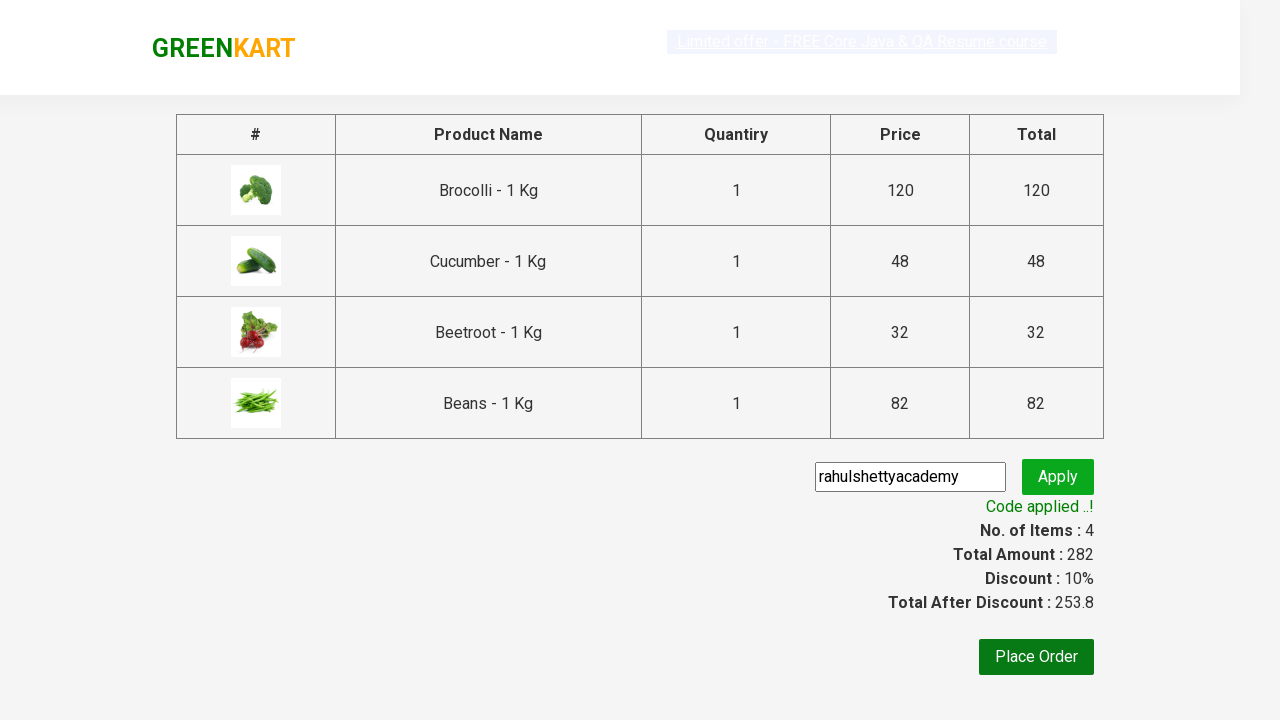

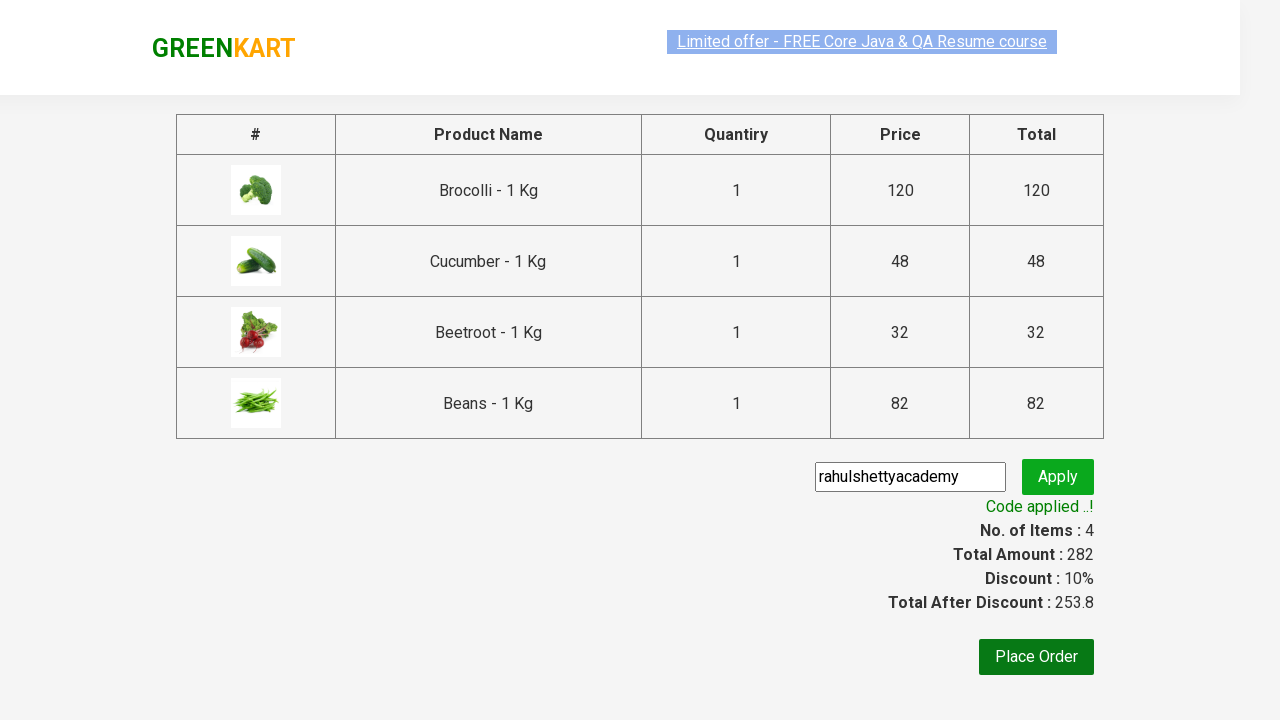